Tests subtraction with two positive numbers

Starting URL: https://testsheepnz.github.io/BasicCalculator.html

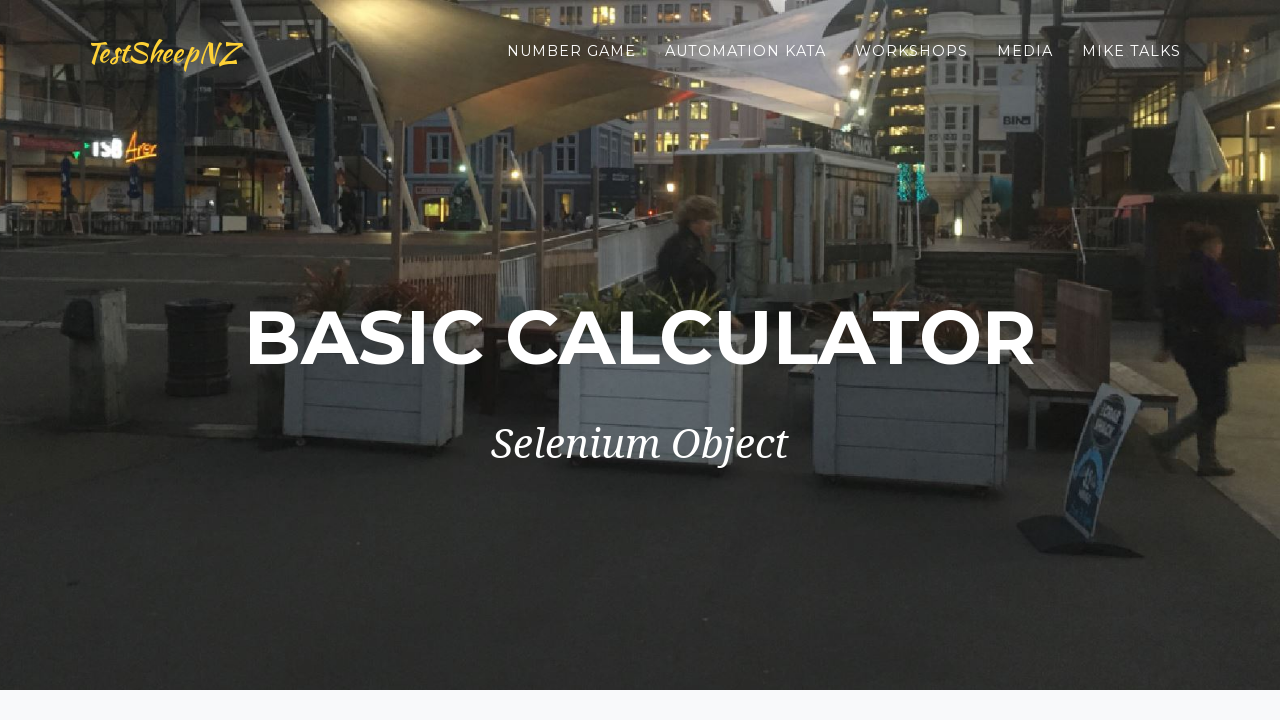

Filled first number field with 9 on #number1Field
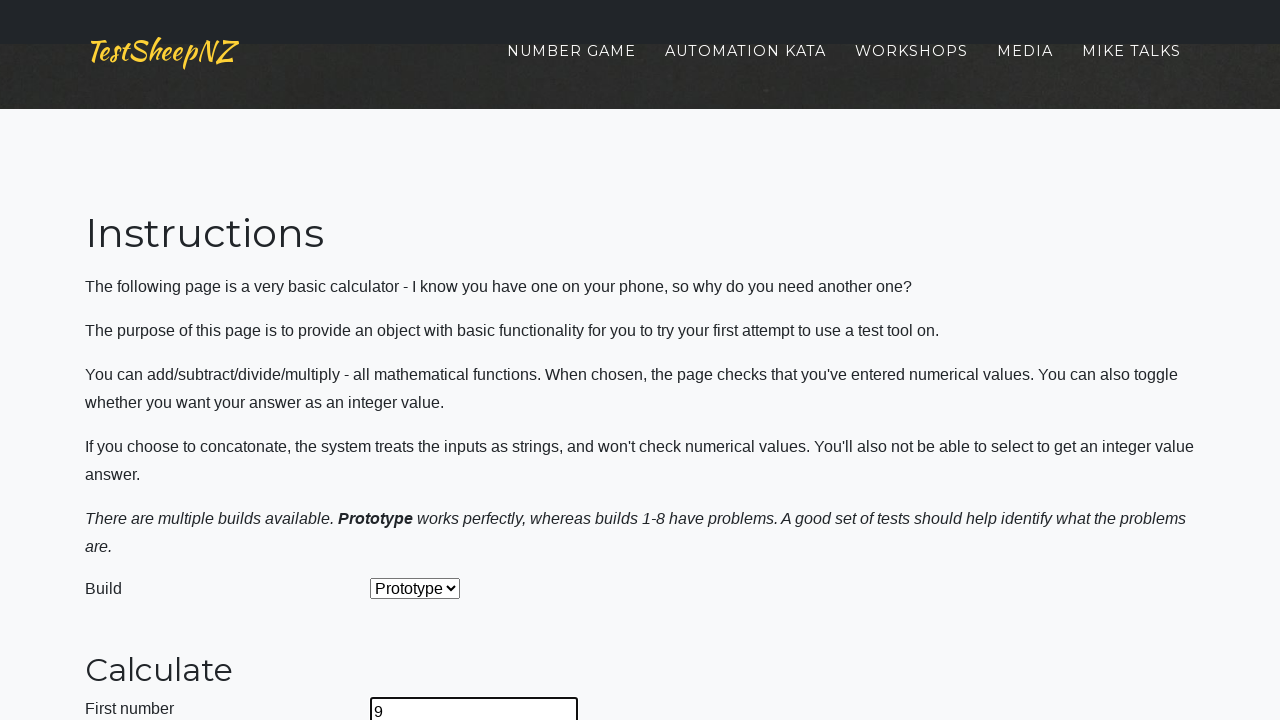

Filled second number field with 2 on #number2Field
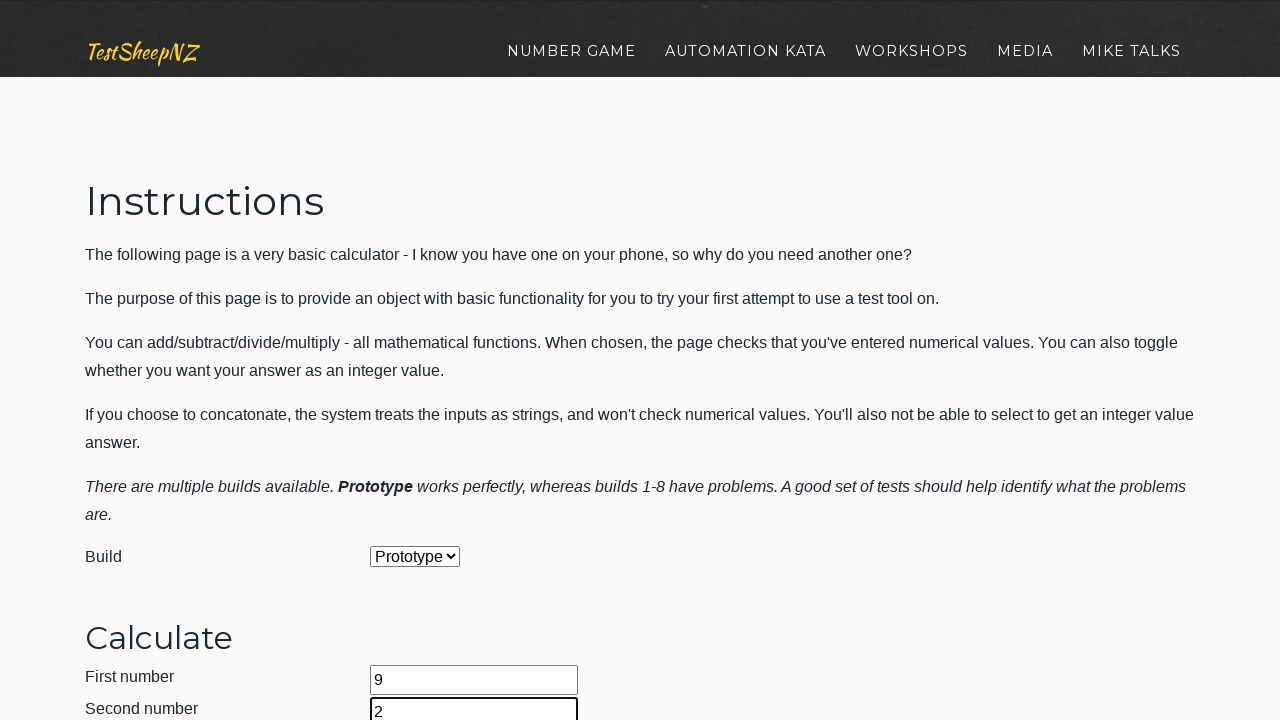

Selected subtraction operation from dropdown on #selectOperationDropdown
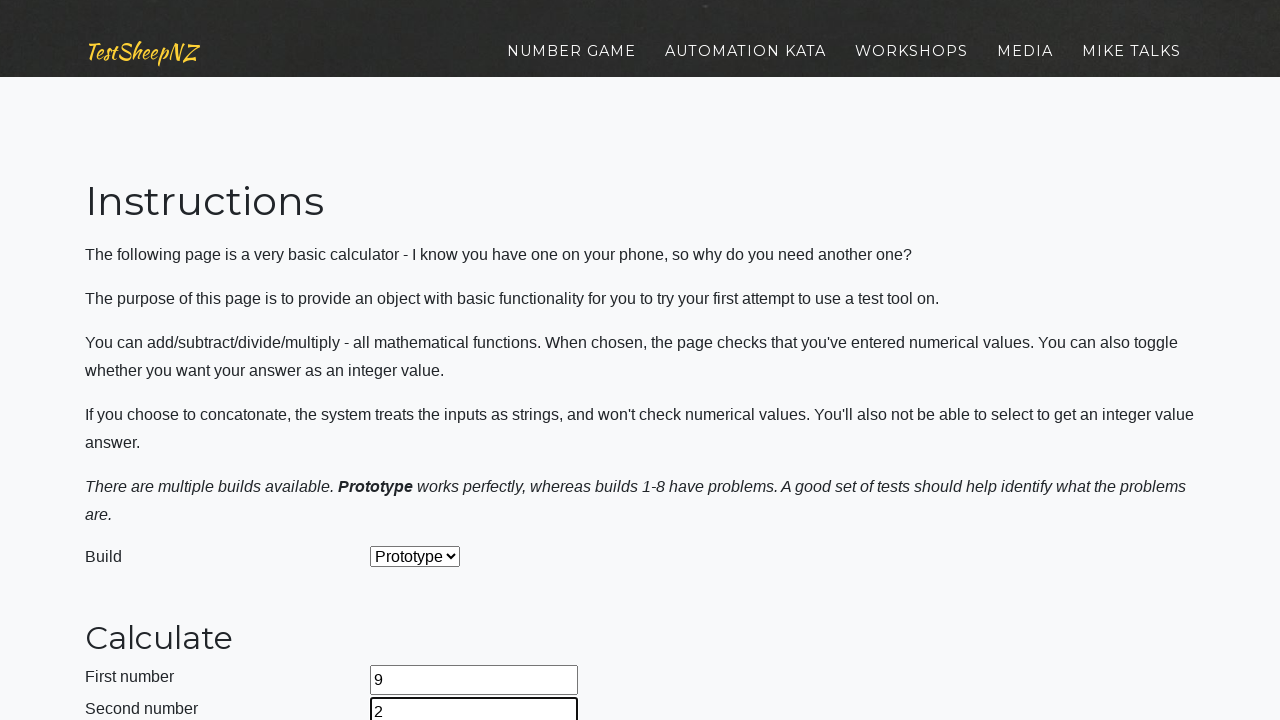

Clicked calculate button at (422, 361) on #calculateButton
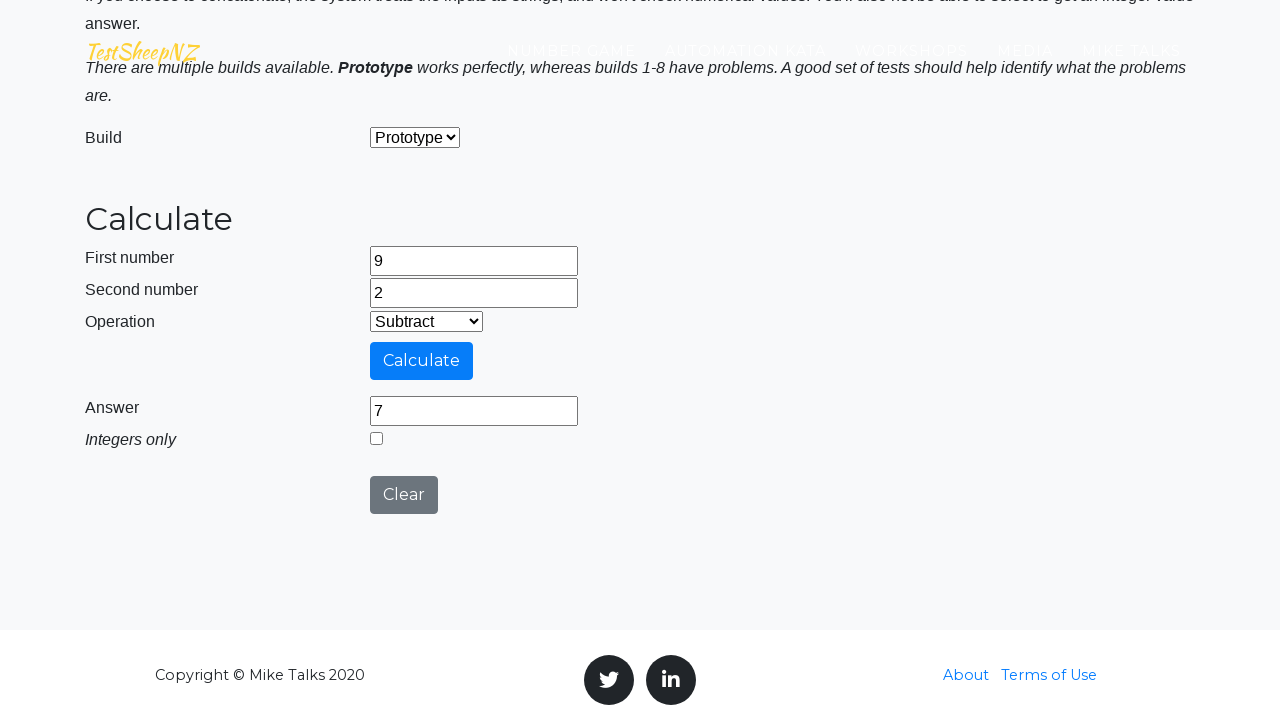

Answer field loaded
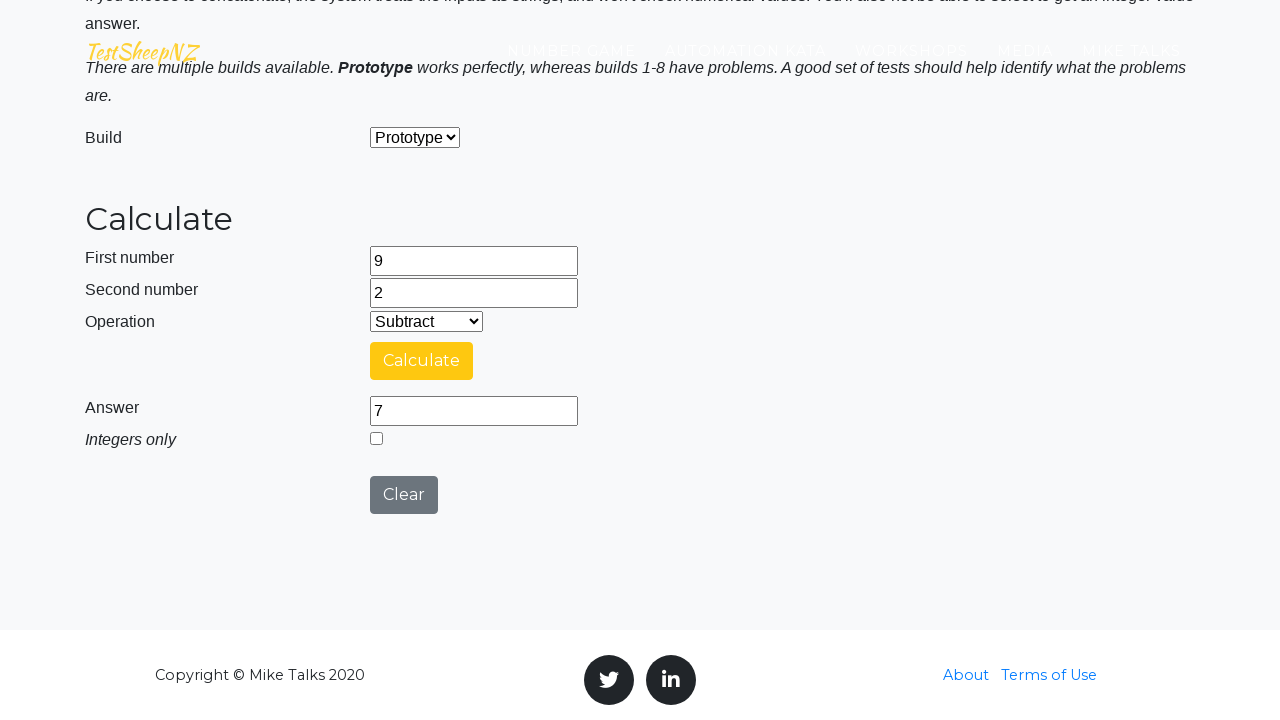

Verified result equals 7 (9 - 2 = 7)
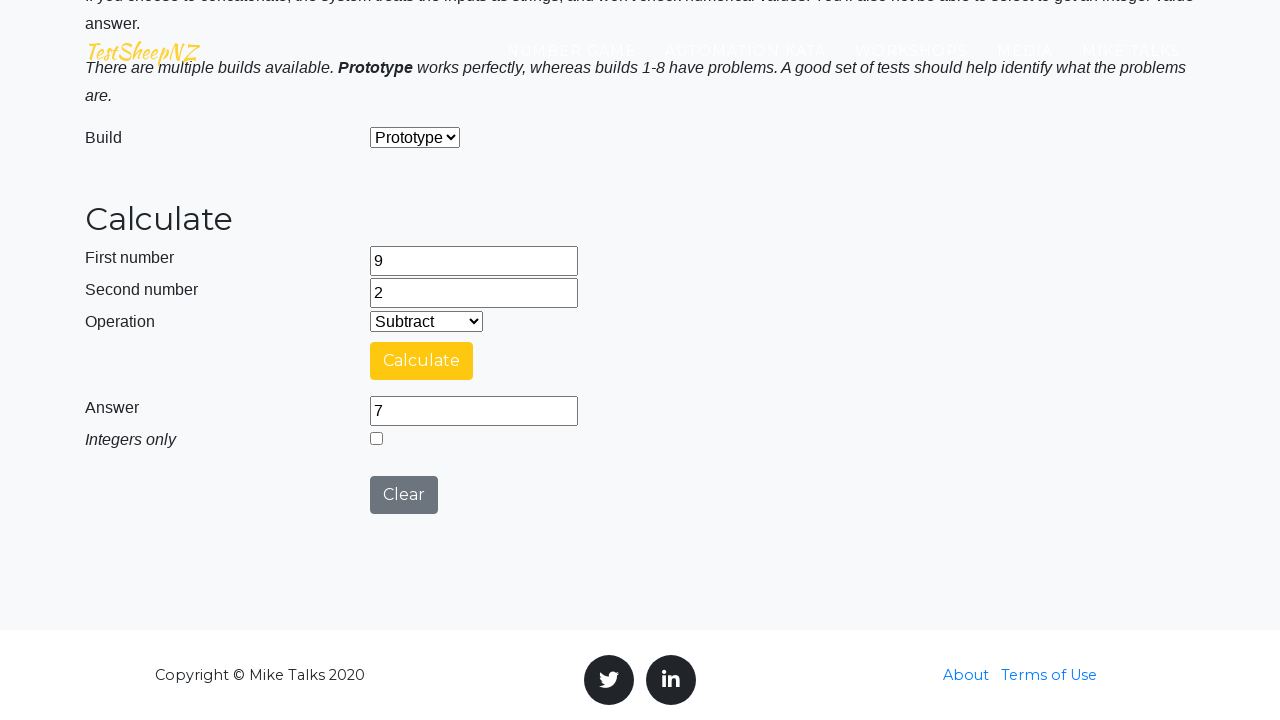

Clicked clear button to reset form at (404, 495) on #clearButton
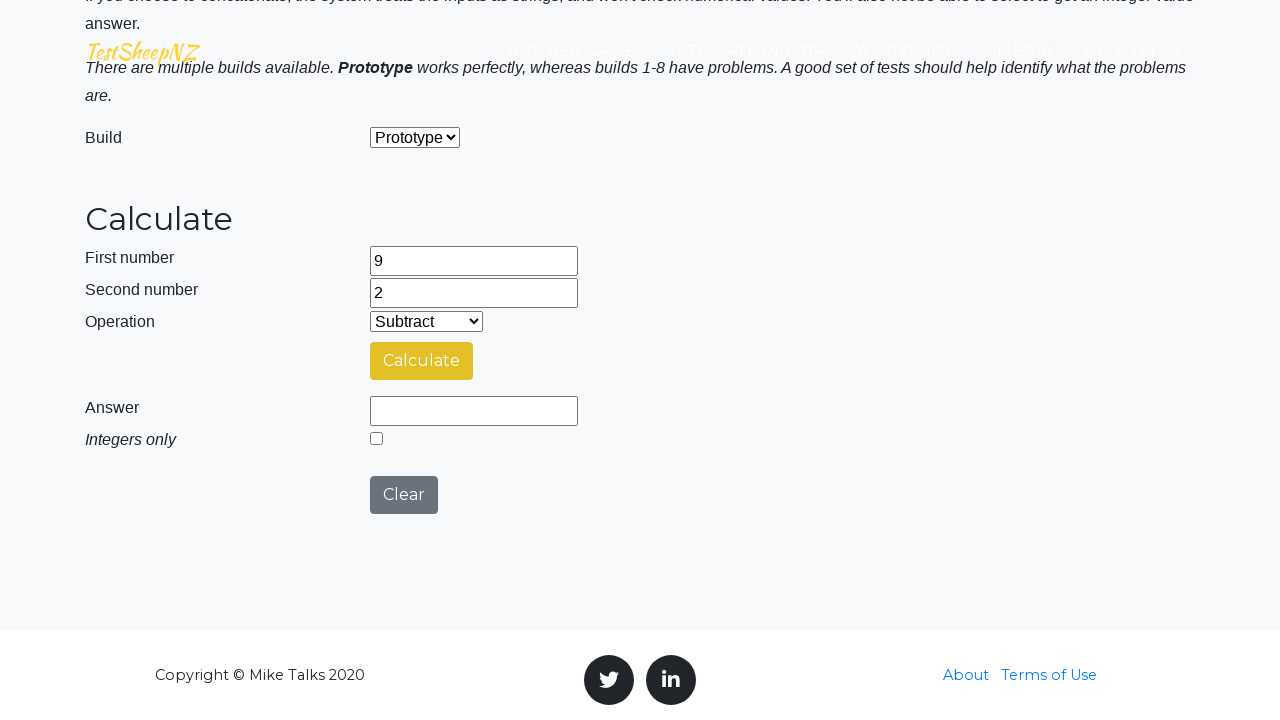

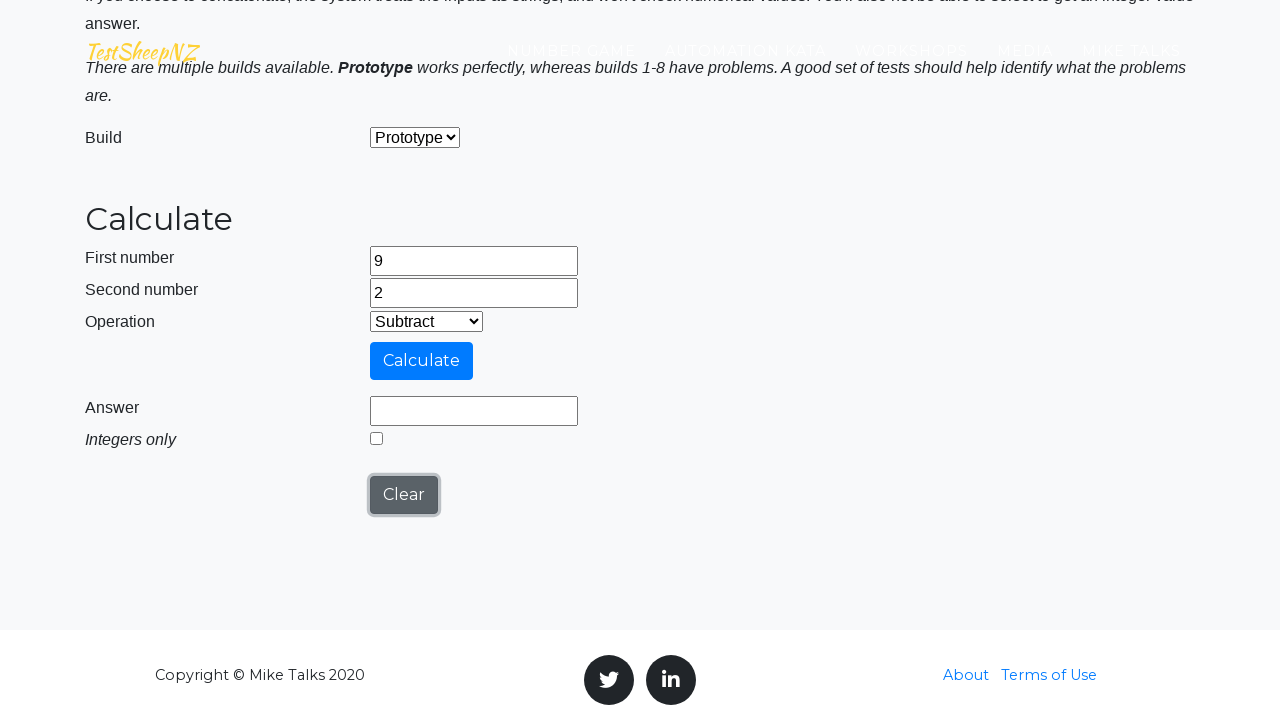